Tests a web form by filling in a text field and submitting the form, then verifying the success message

Starting URL: https://www.selenium.dev/selenium/web/web-form.html

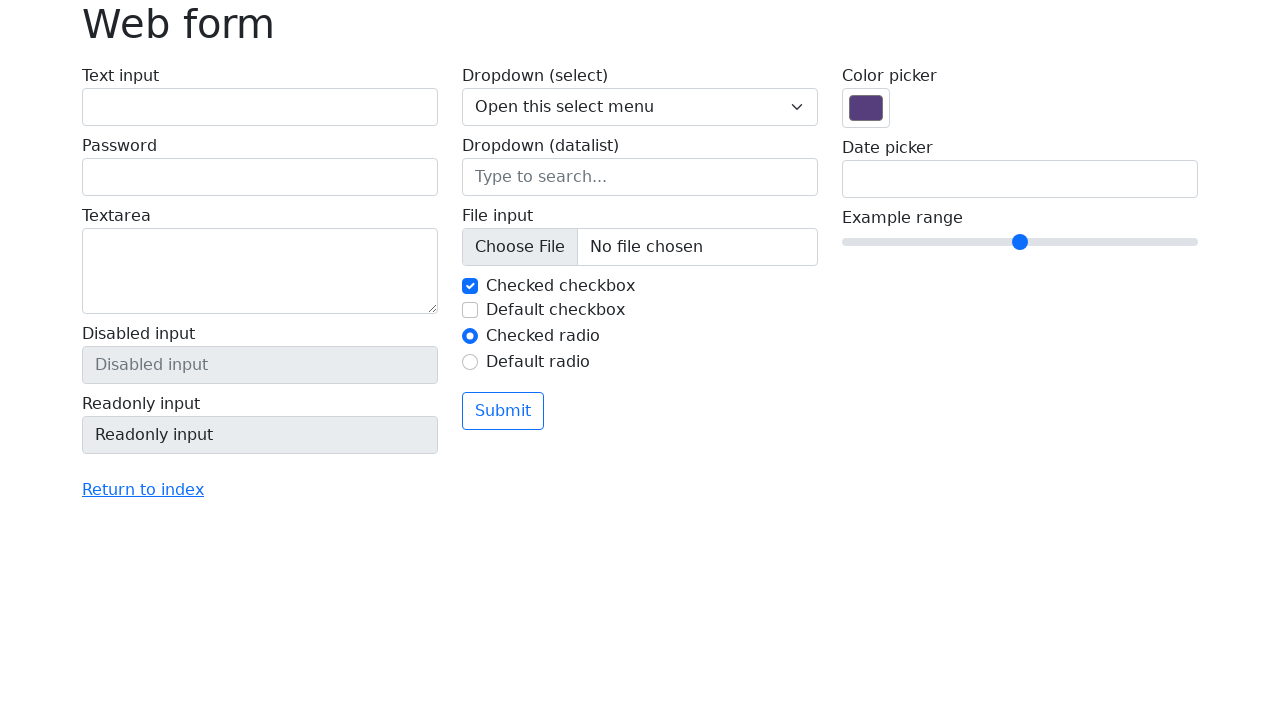

Filled text field with 'Selenium' on input[name='my-text']
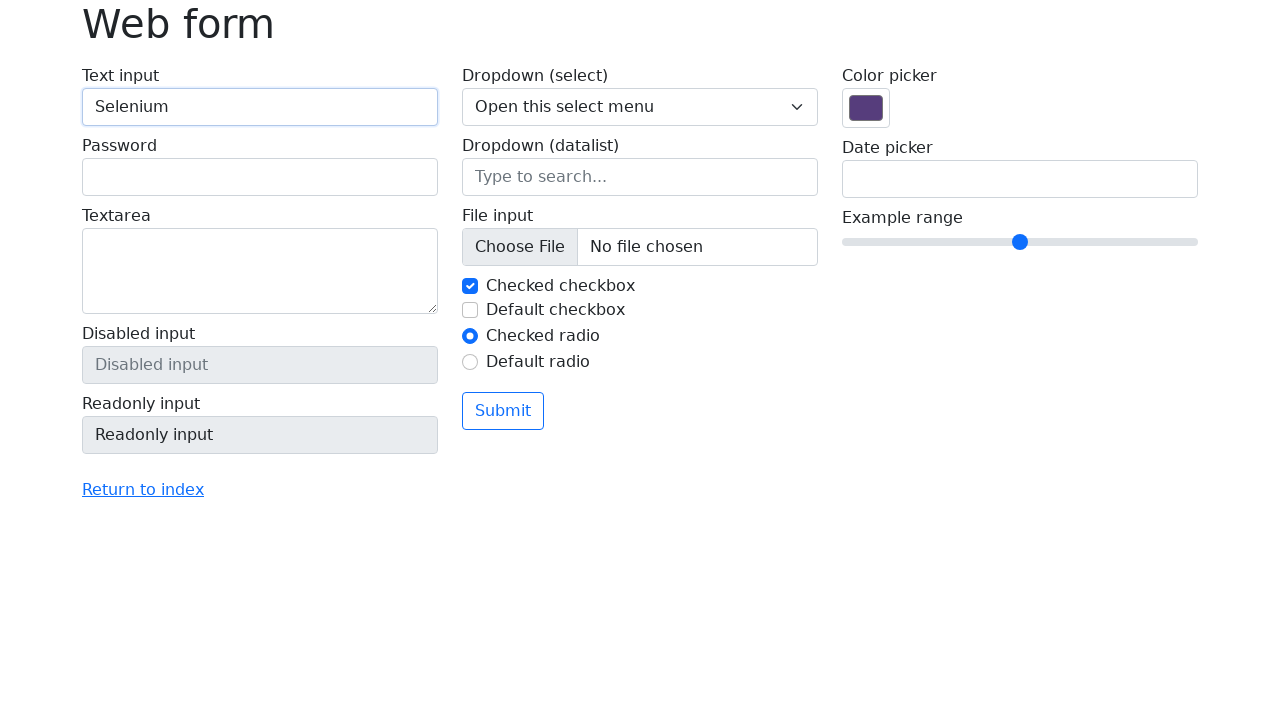

Clicked submit button at (503, 411) on button
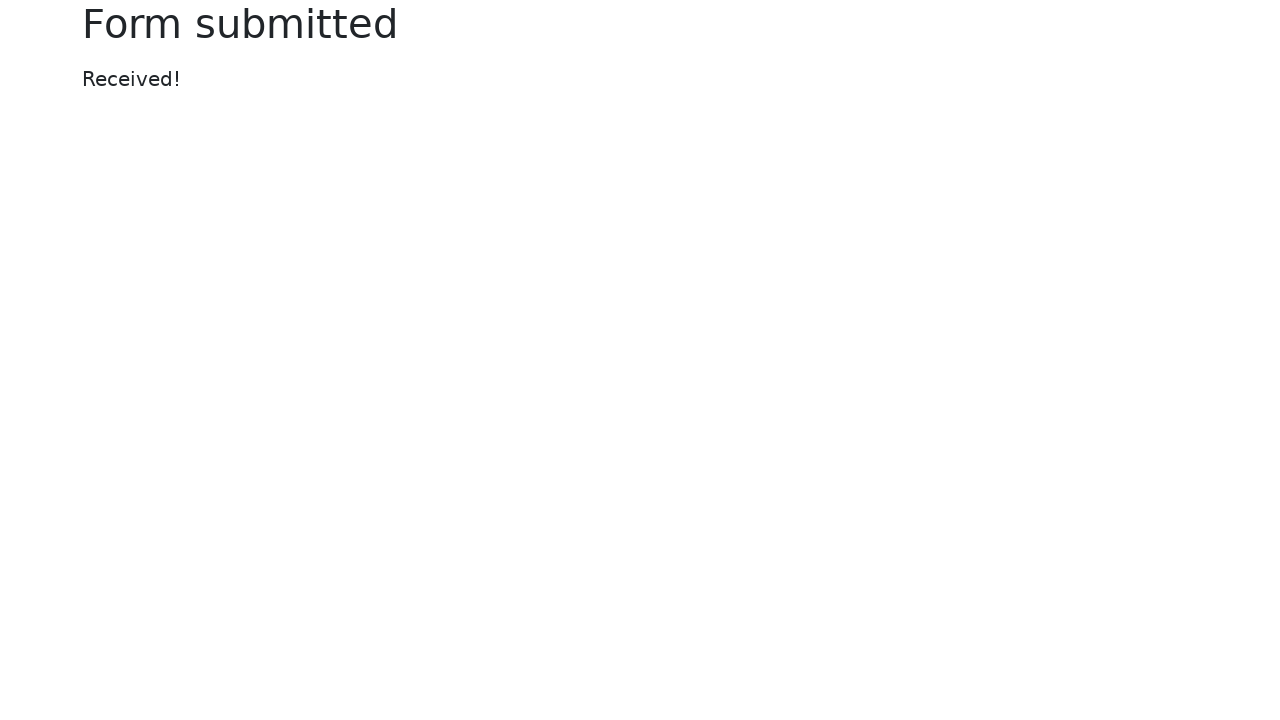

Located success message element
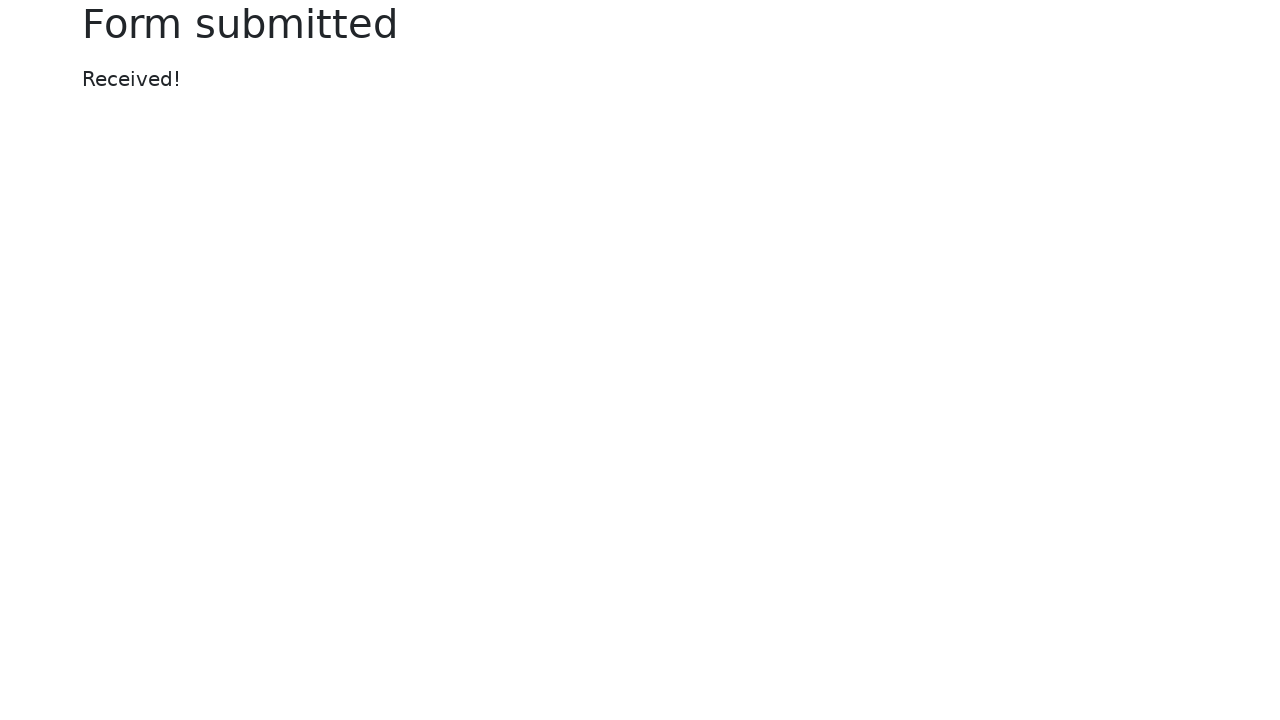

Verified success message displays 'Received!'
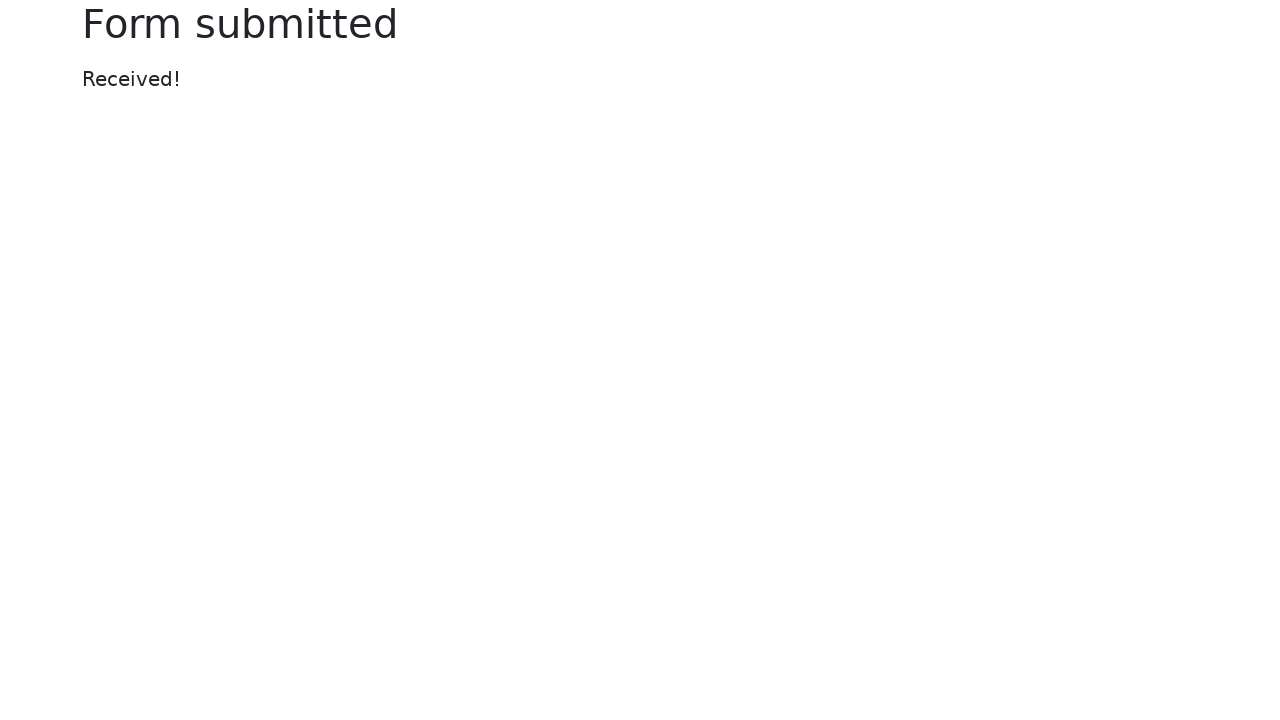

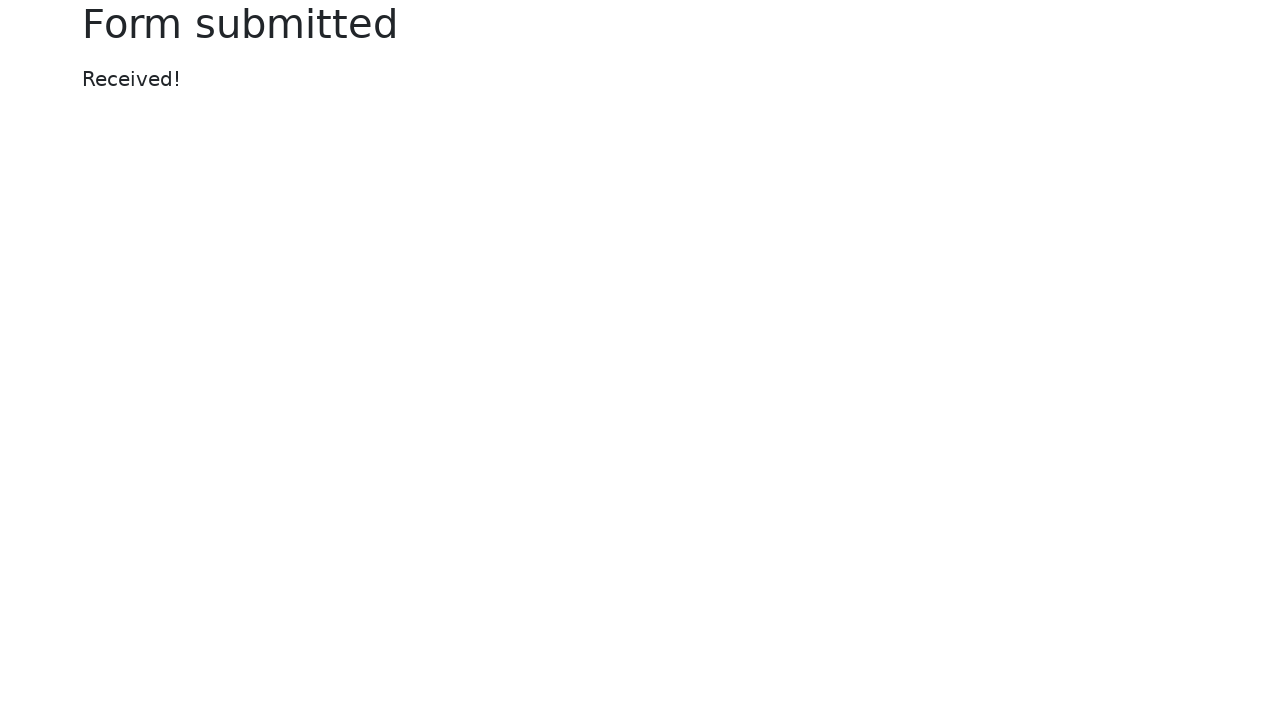